Tests that the seventh table header text is "Action" and persists after clicking a button

Starting URL: http://the-internet.herokuapp.com/challenging_dom

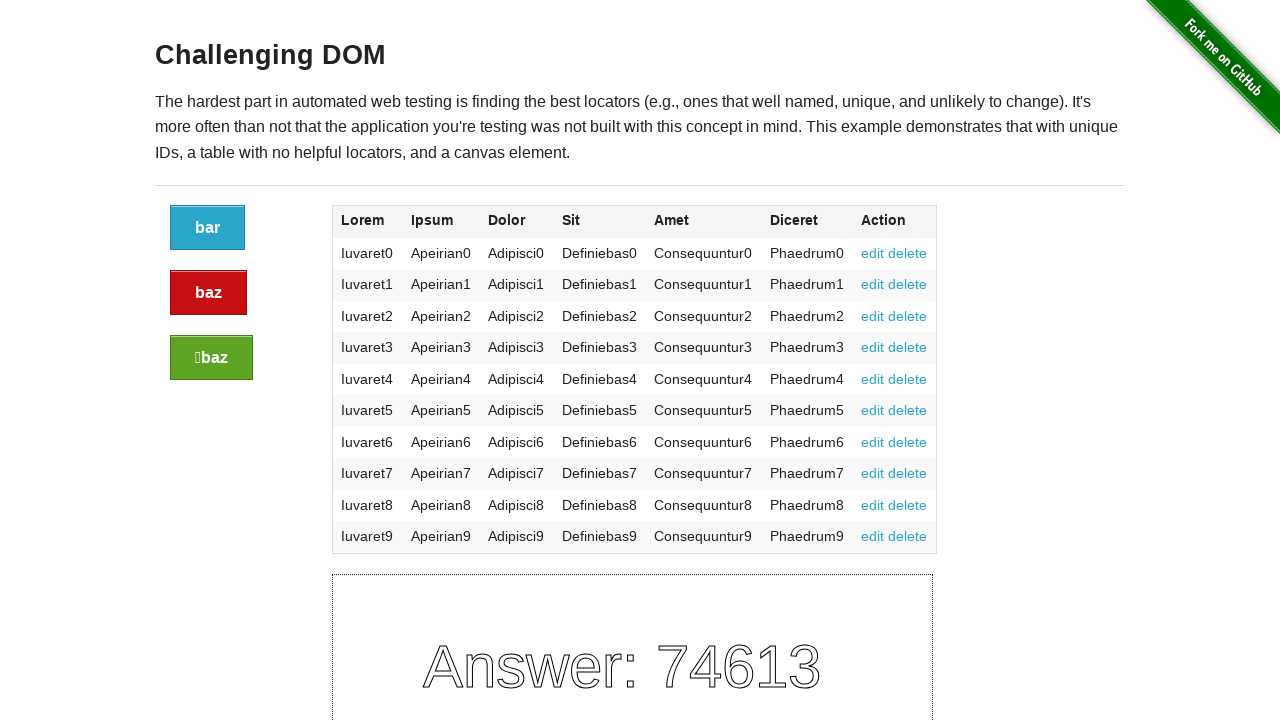

Located the seventh table header element
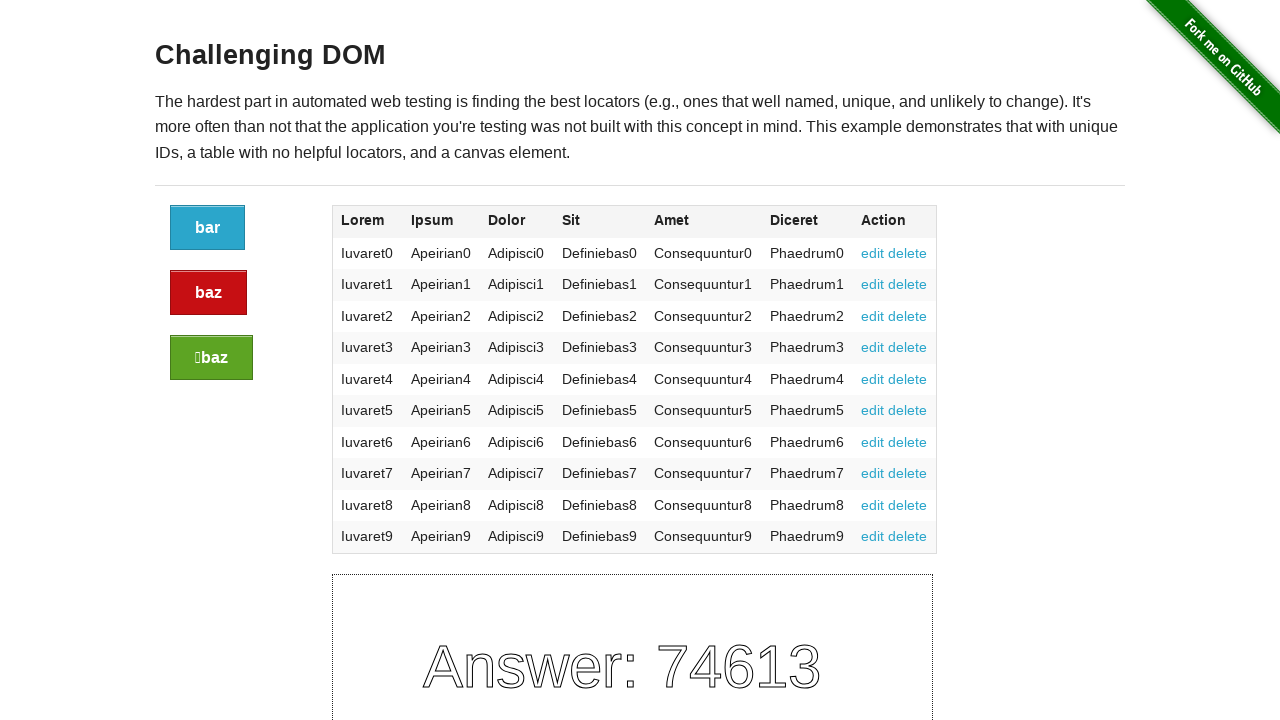

Retrieved seventh table header text: 'Action'
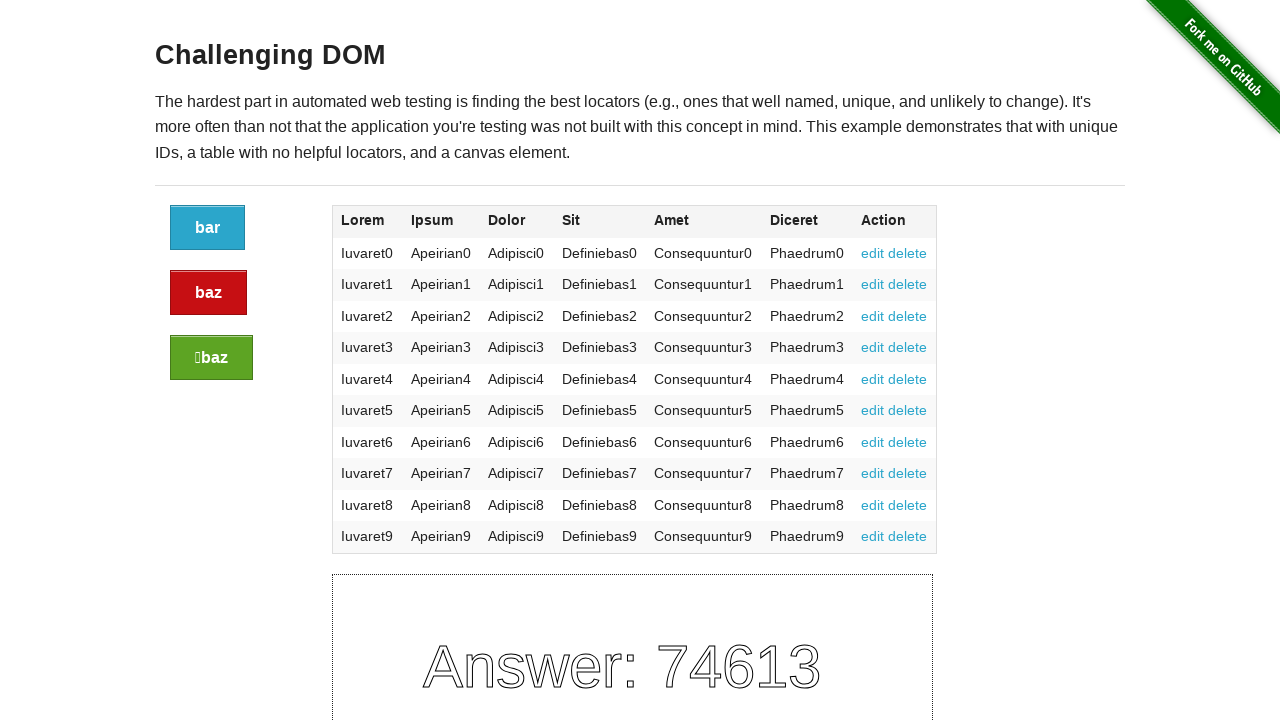

Verified seventh table header text is 'Action'
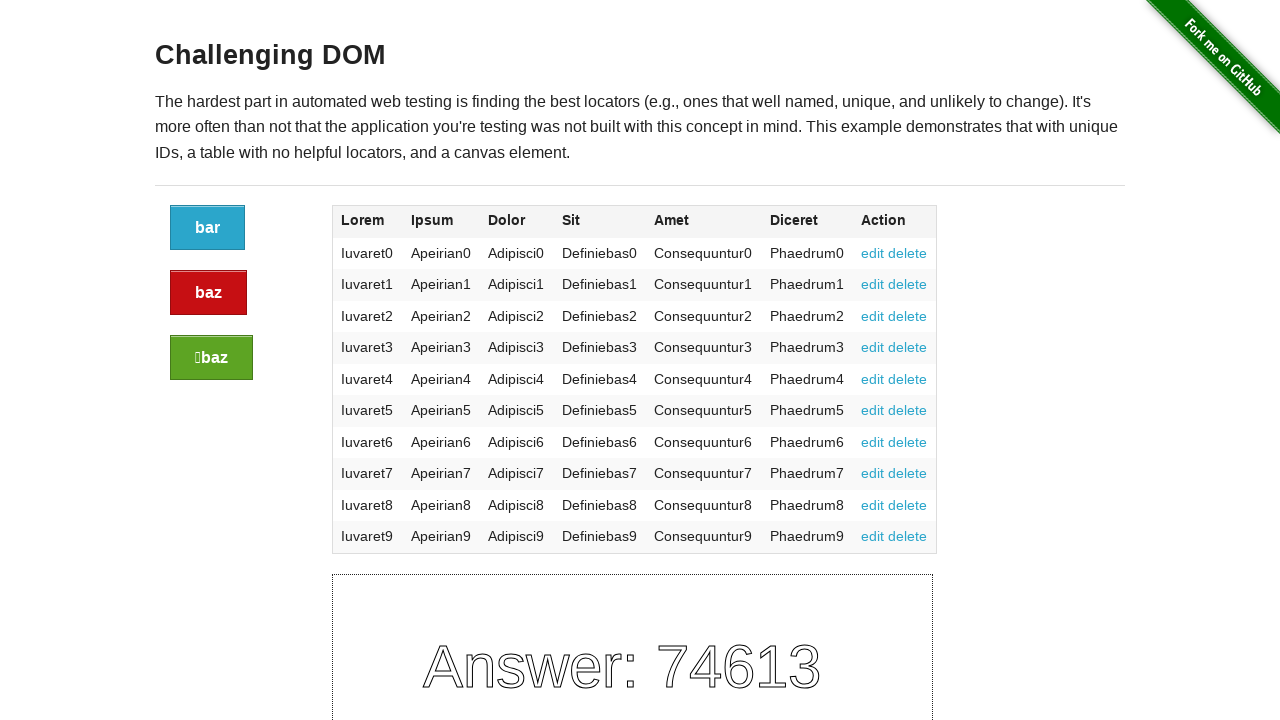

Clicked the refresh button at (208, 228) on xpath=//div[@class="large-2 columns"]/a[@class="button"]
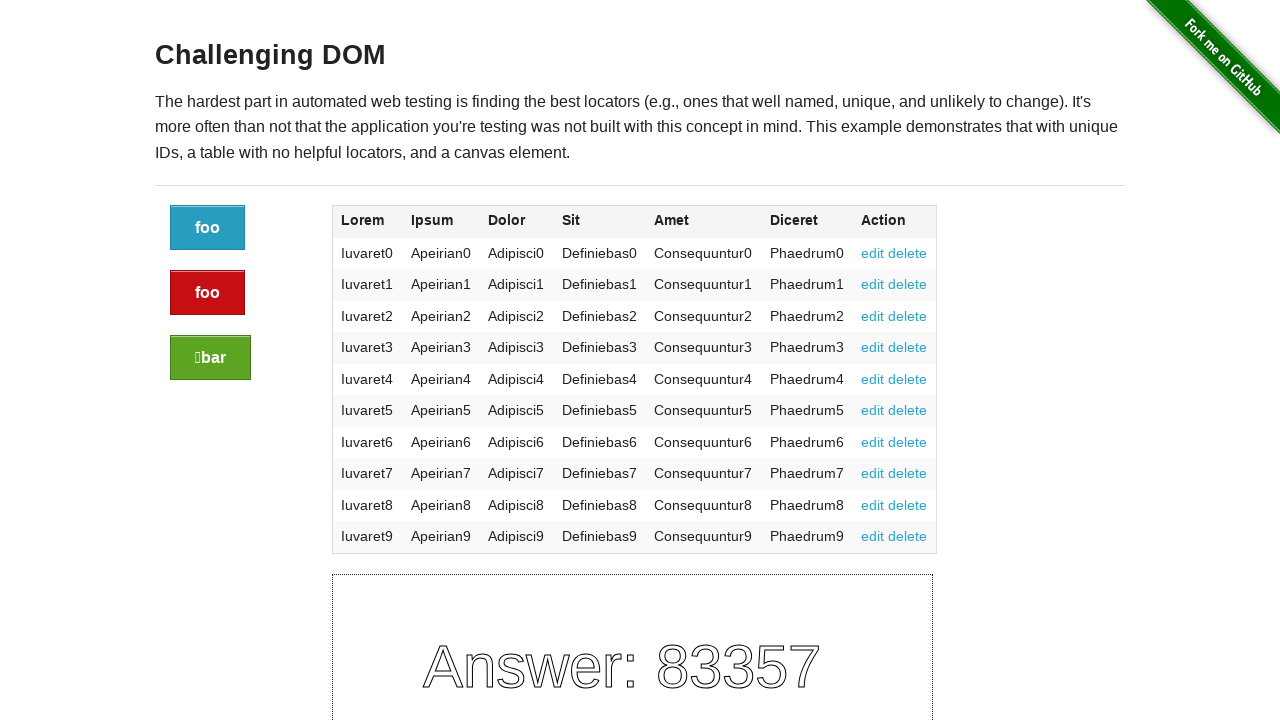

Verified seventh table header text persists after button click
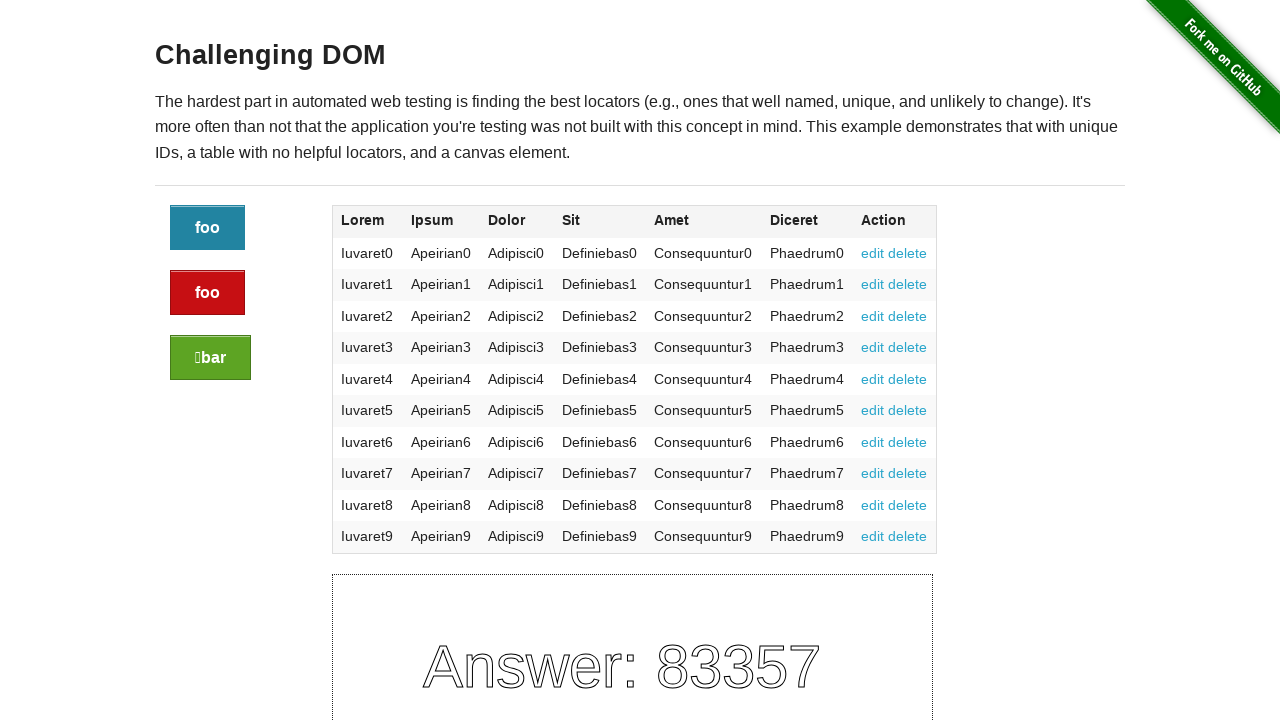

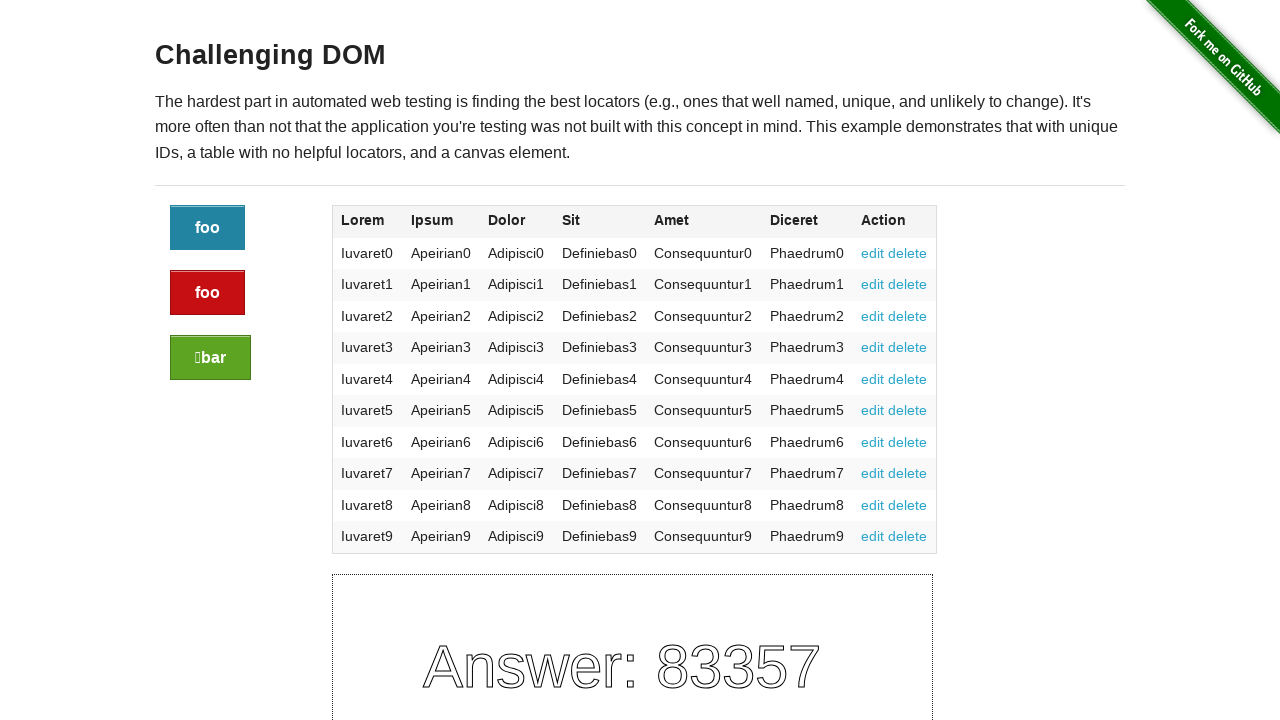